Tests jQuery UI datepicker functionality by clicking on the datepicker field and selecting a date

Starting URL: https://jqueryui.com/datepicker/

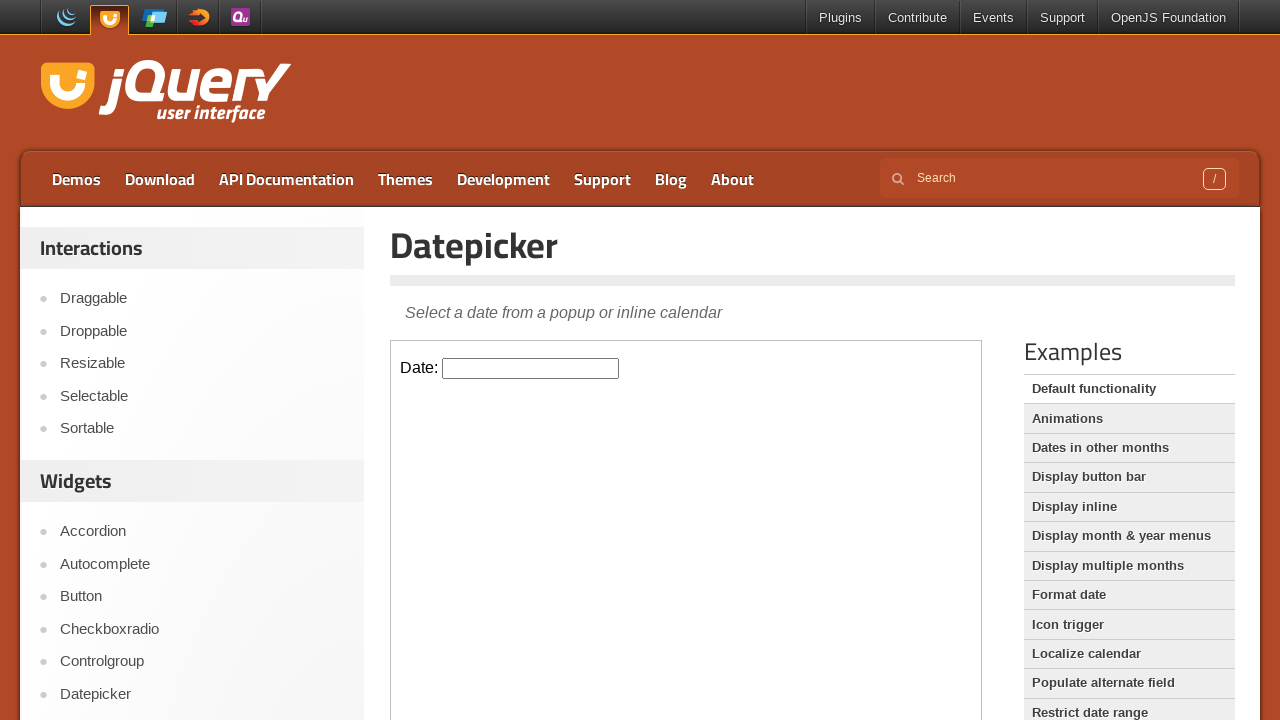

Located the iframe containing the datepicker demo
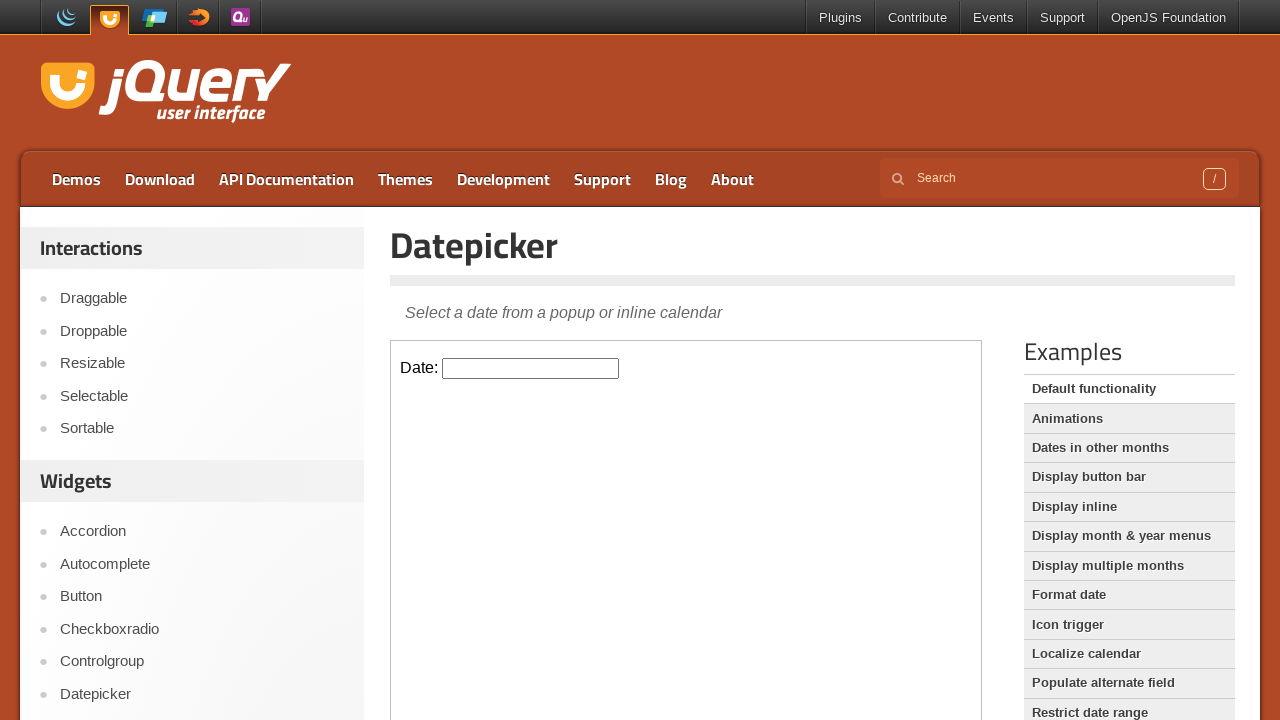

Clicked on the datepicker input field at (531, 368) on iframe >> nth=0 >> internal:control=enter-frame >> #datepicker
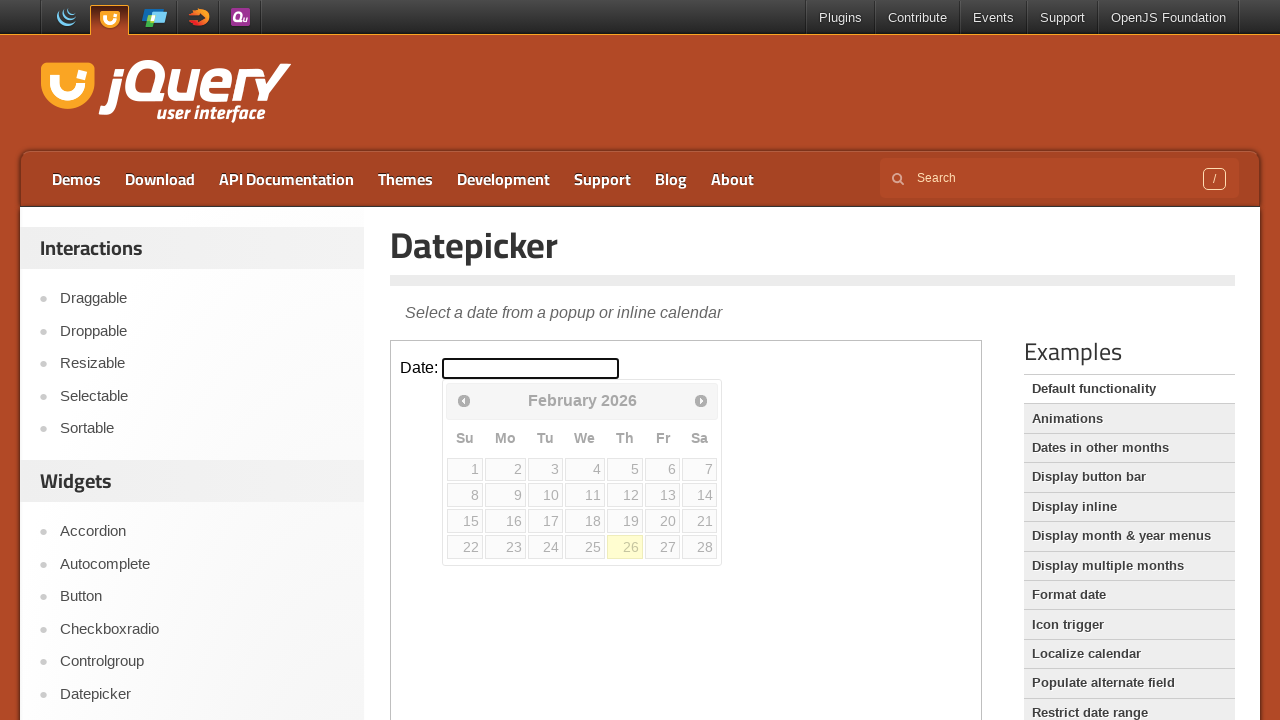

Selected date 25 from the datepicker calendar at (585, 547) on iframe >> nth=0 >> internal:control=enter-frame >> //a[@data-date='25']
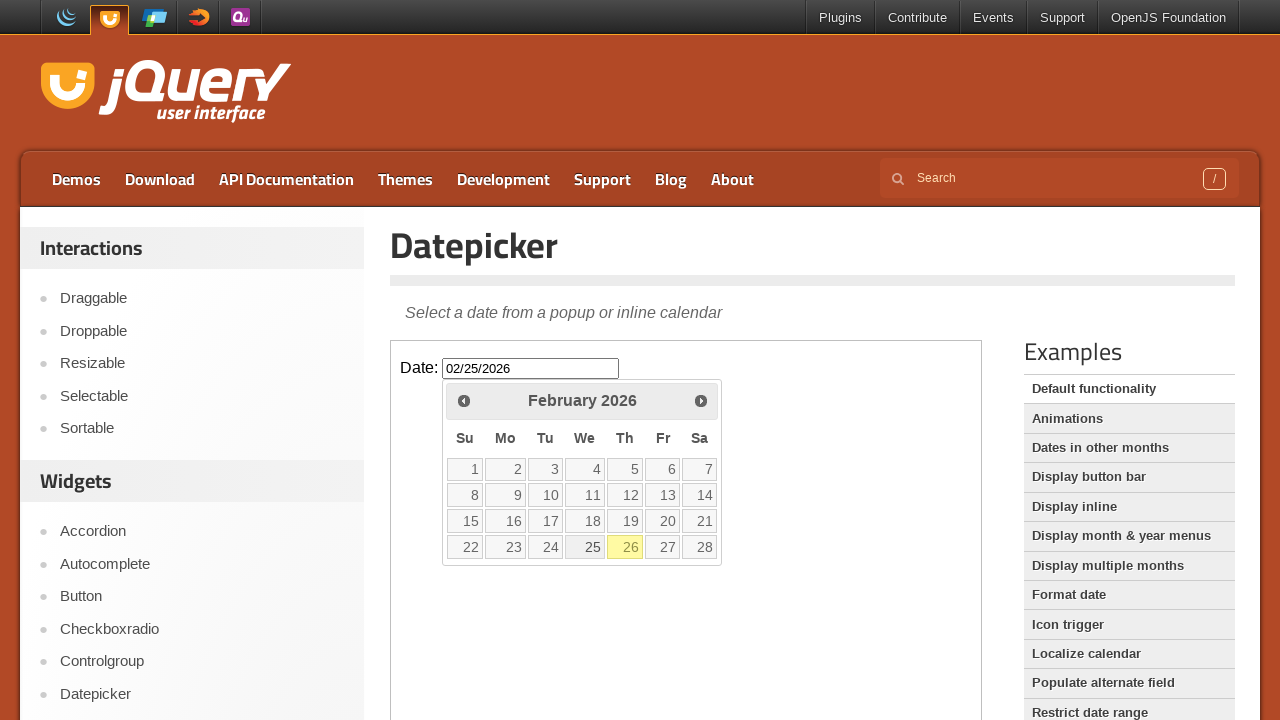

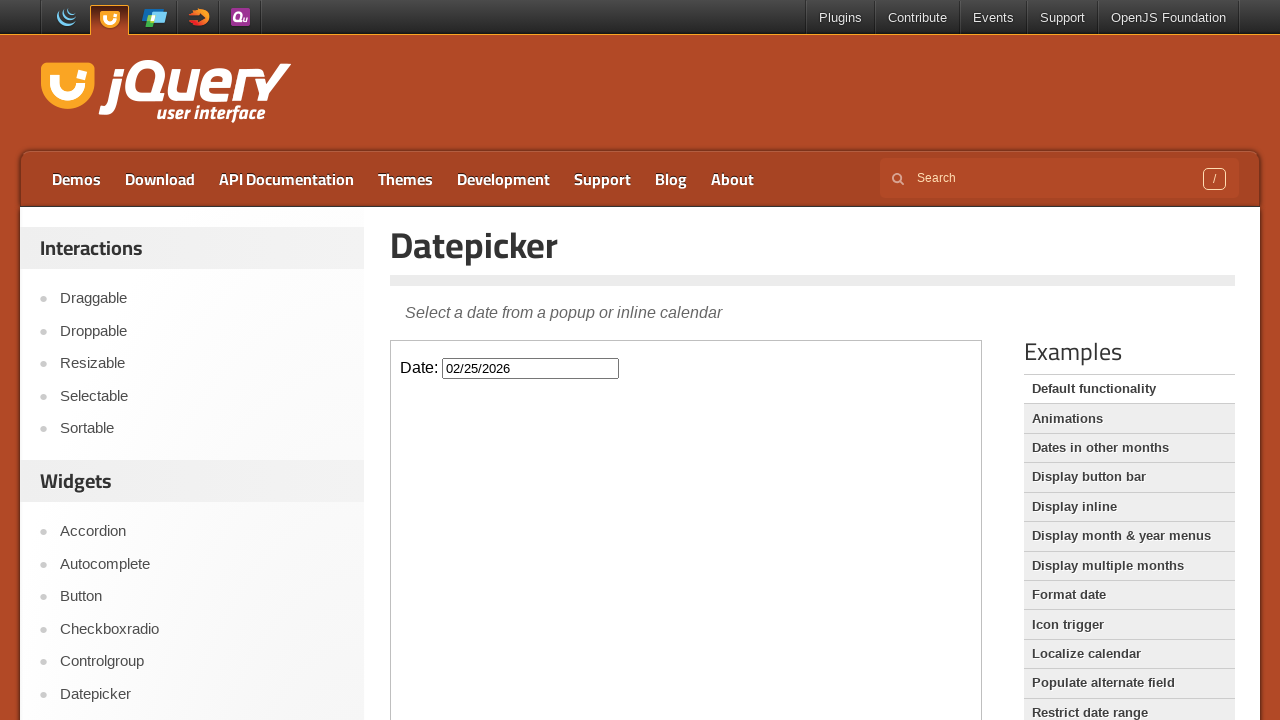